Tests browser window handling by clicking a link that opens a new window, switching to the new window to verify its content, then switching back to the original window to verify its title.

Starting URL: https://the-internet.herokuapp.com/windows

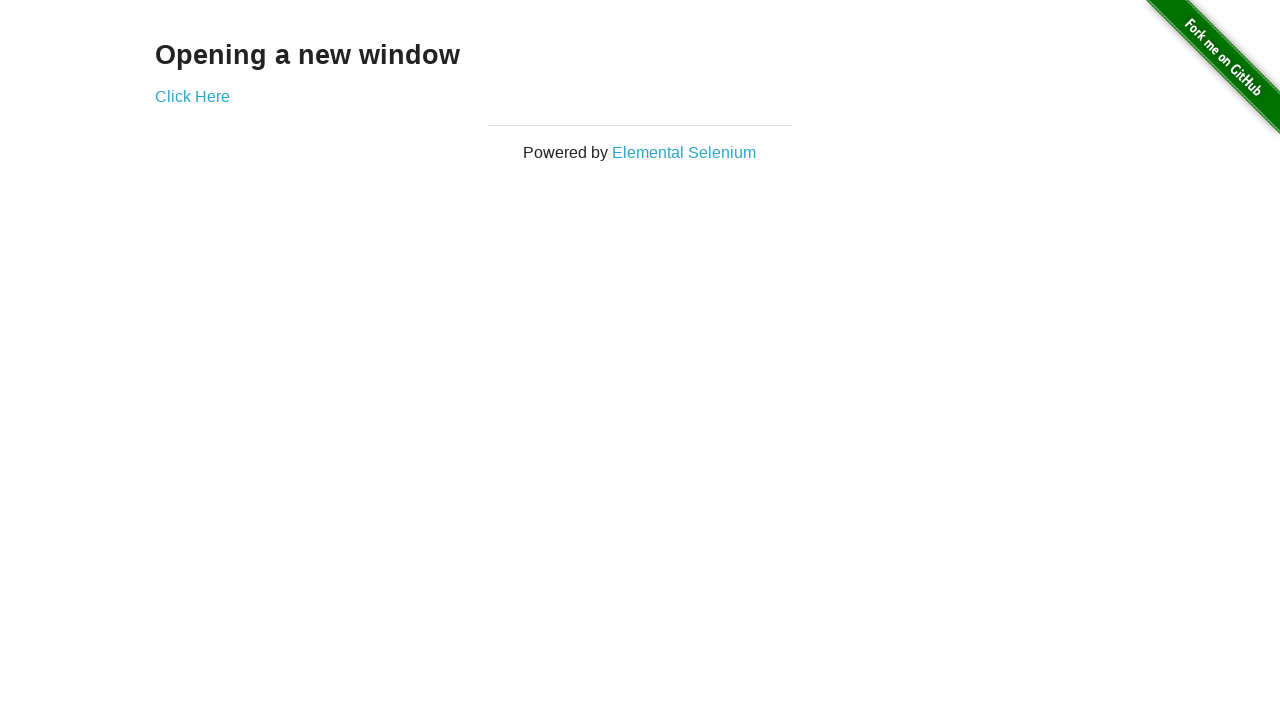

Retrieved heading text from first page
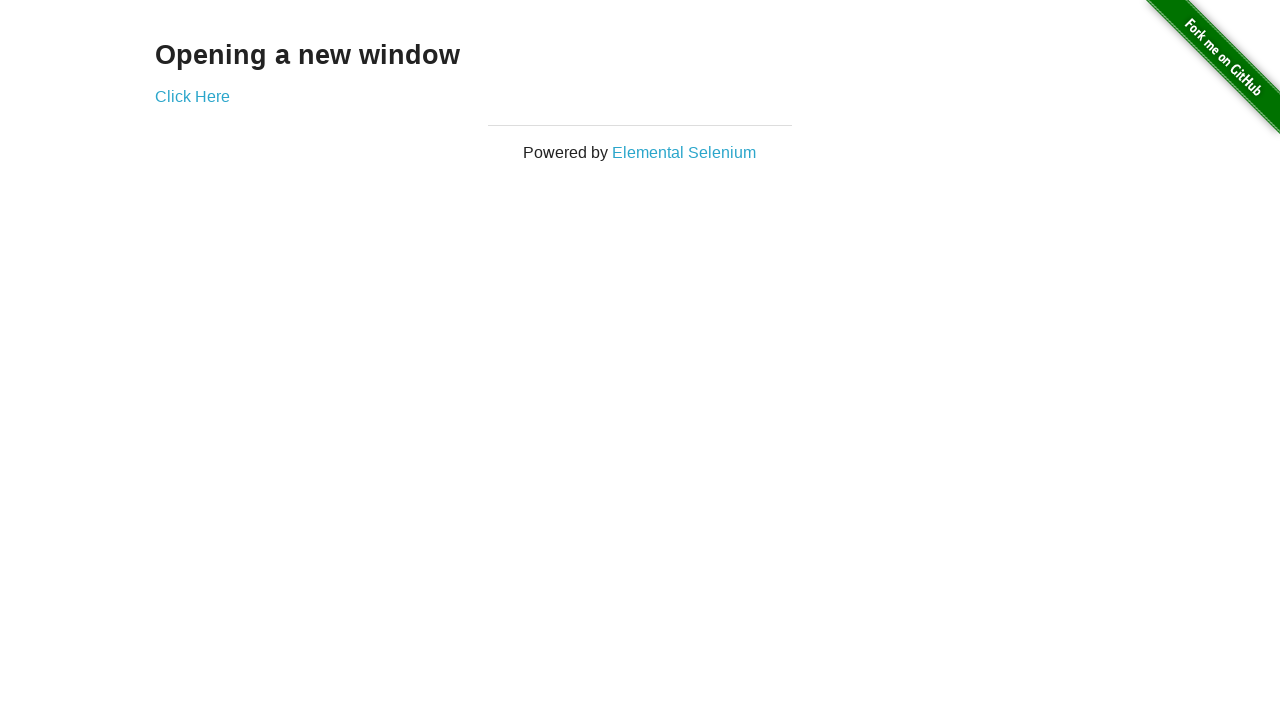

Verified heading text is 'Opening a new window'
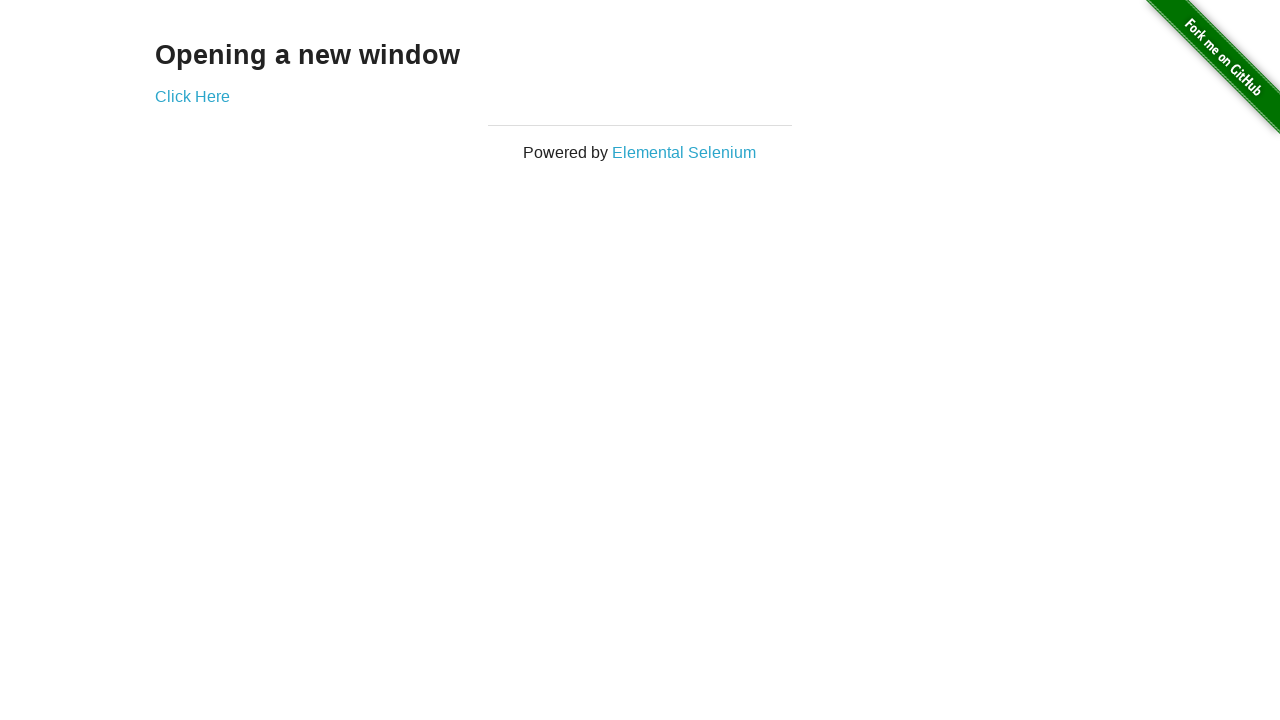

Verified page title is 'The Internet'
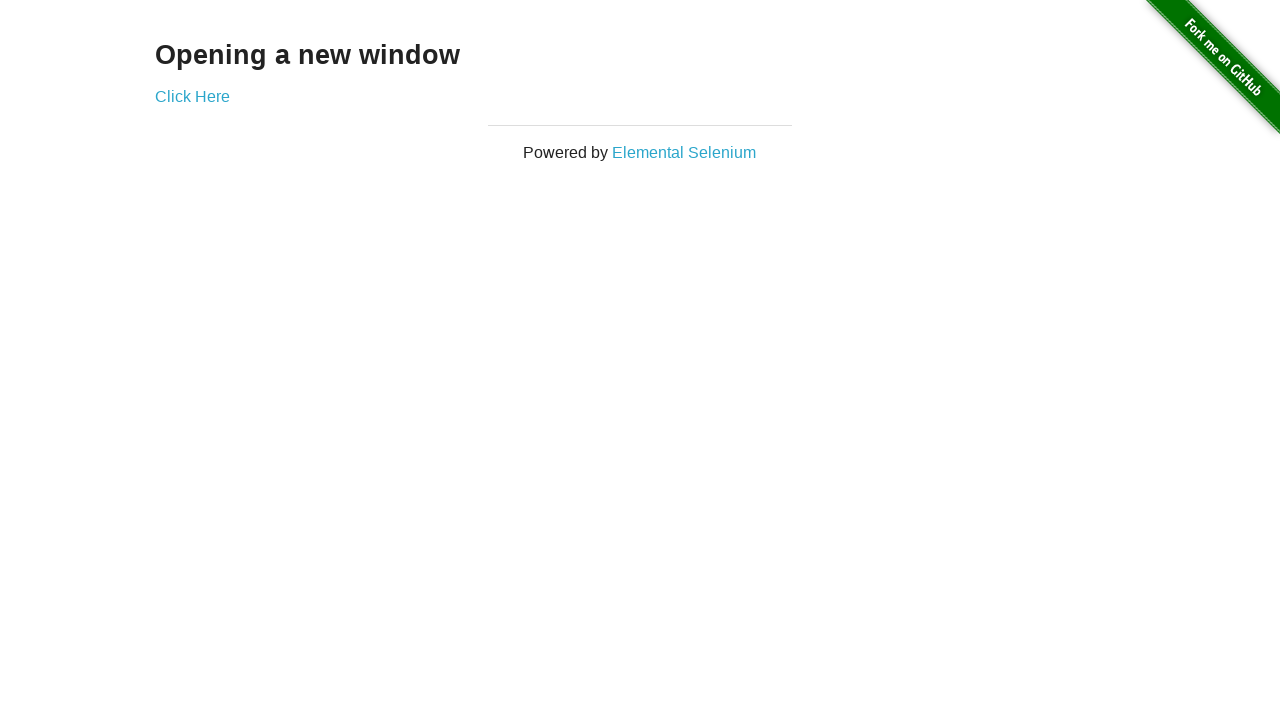

Clicked 'Click Here' link to open new window at (192, 96) on text=Click Here
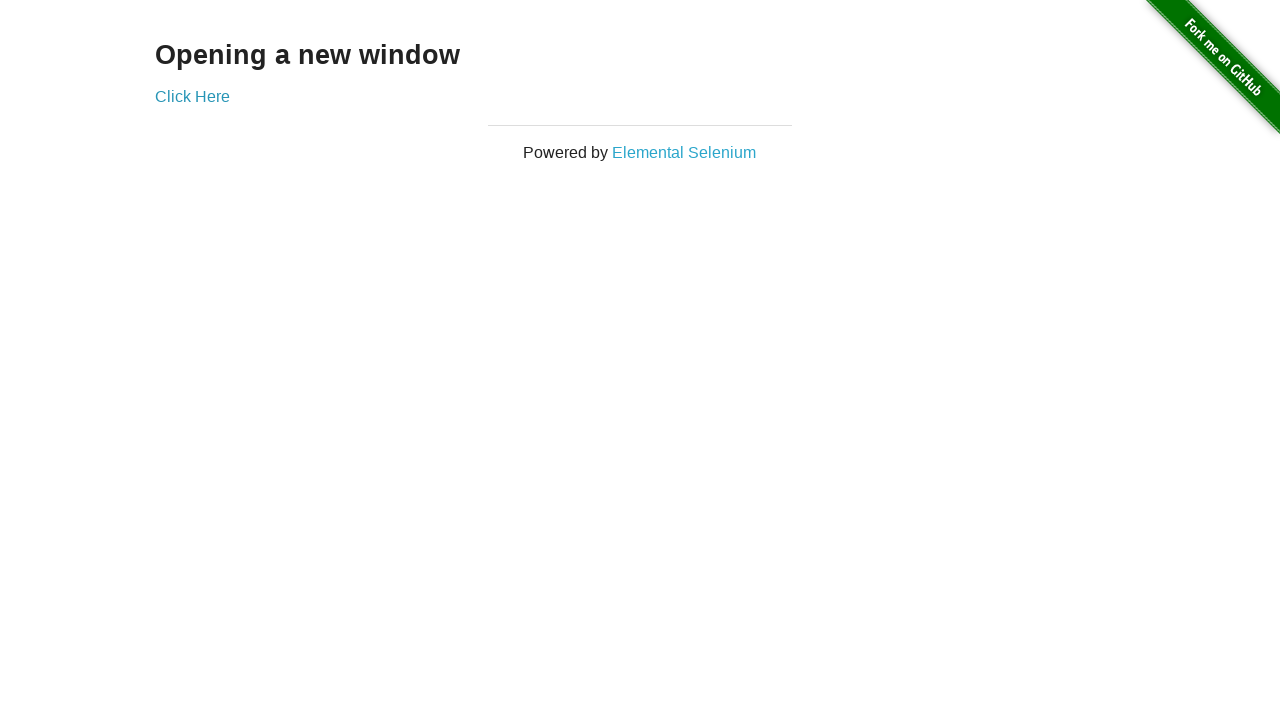

New window loaded and ready
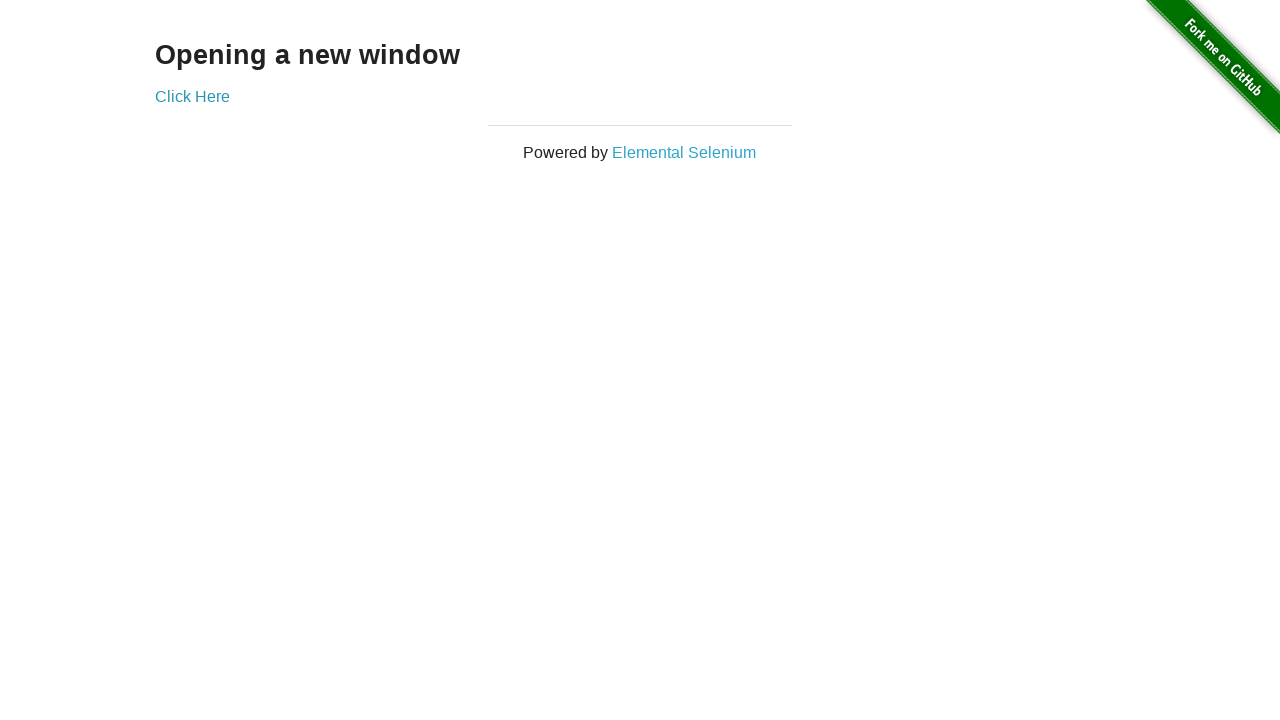

Verified new window title is 'New Window'
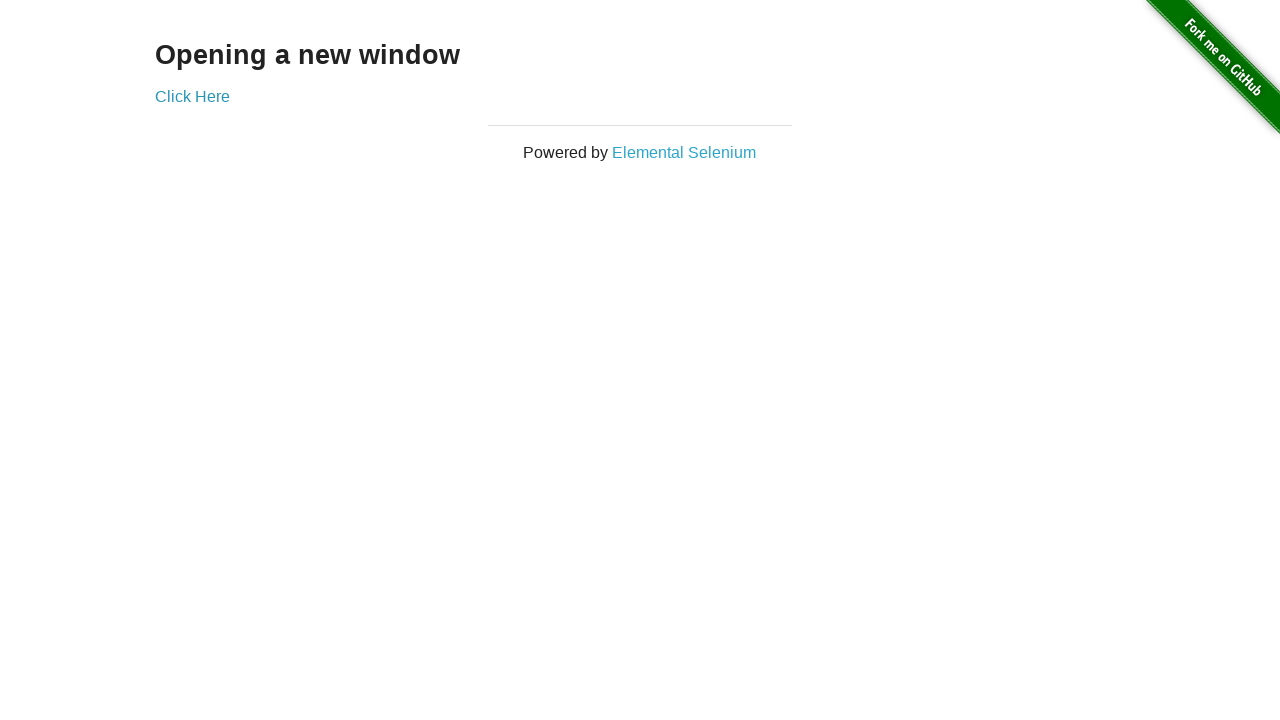

Retrieved heading text from new window
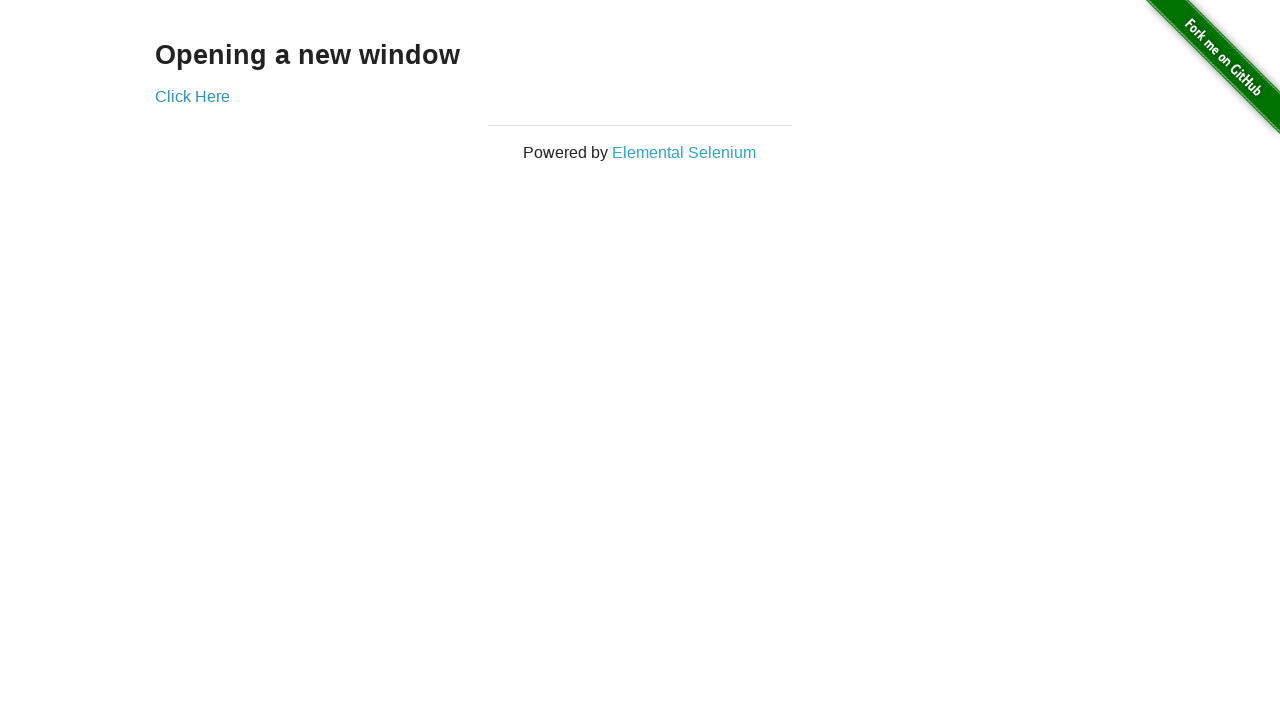

Verified new window heading text is 'New Window'
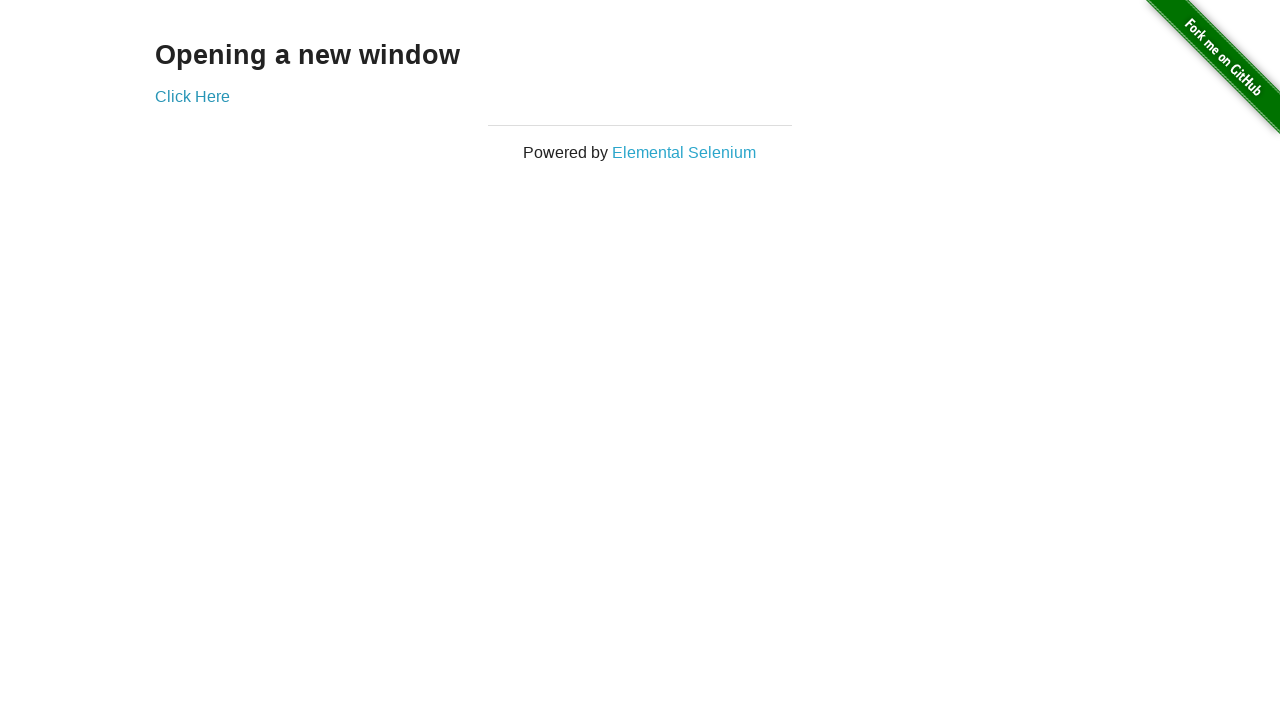

Switched back to original window
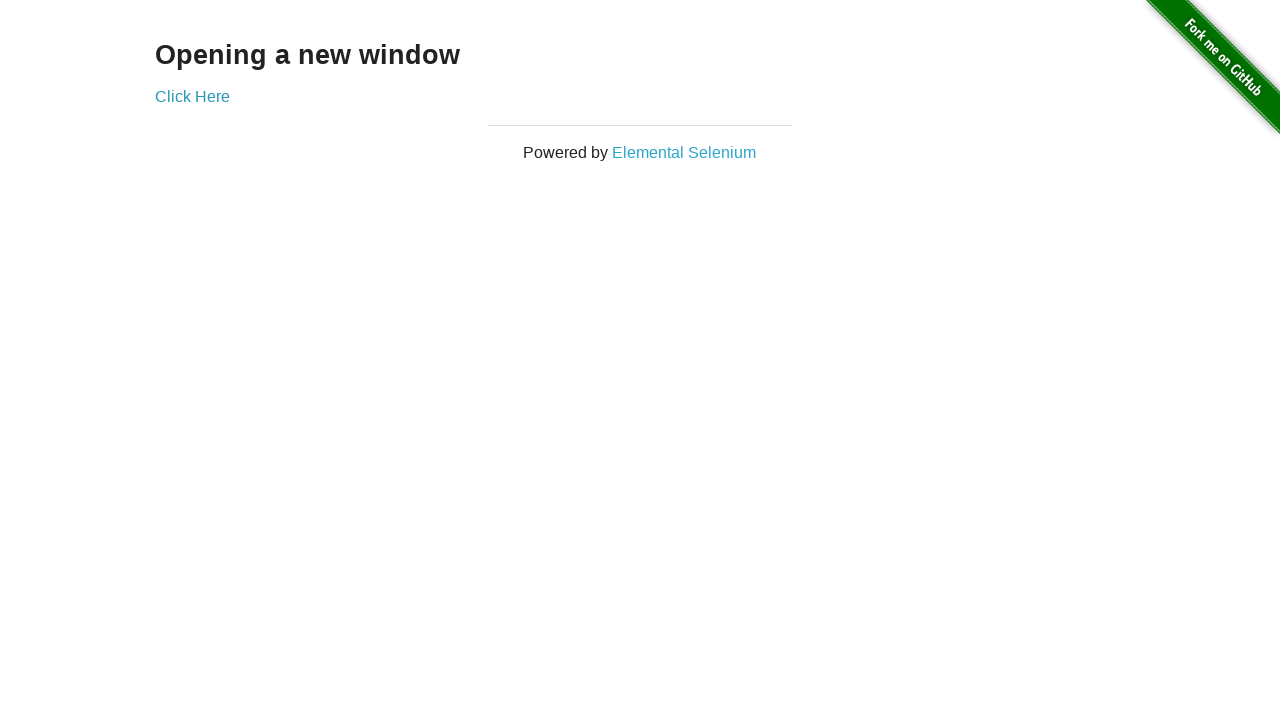

Verified original window title is still 'The Internet'
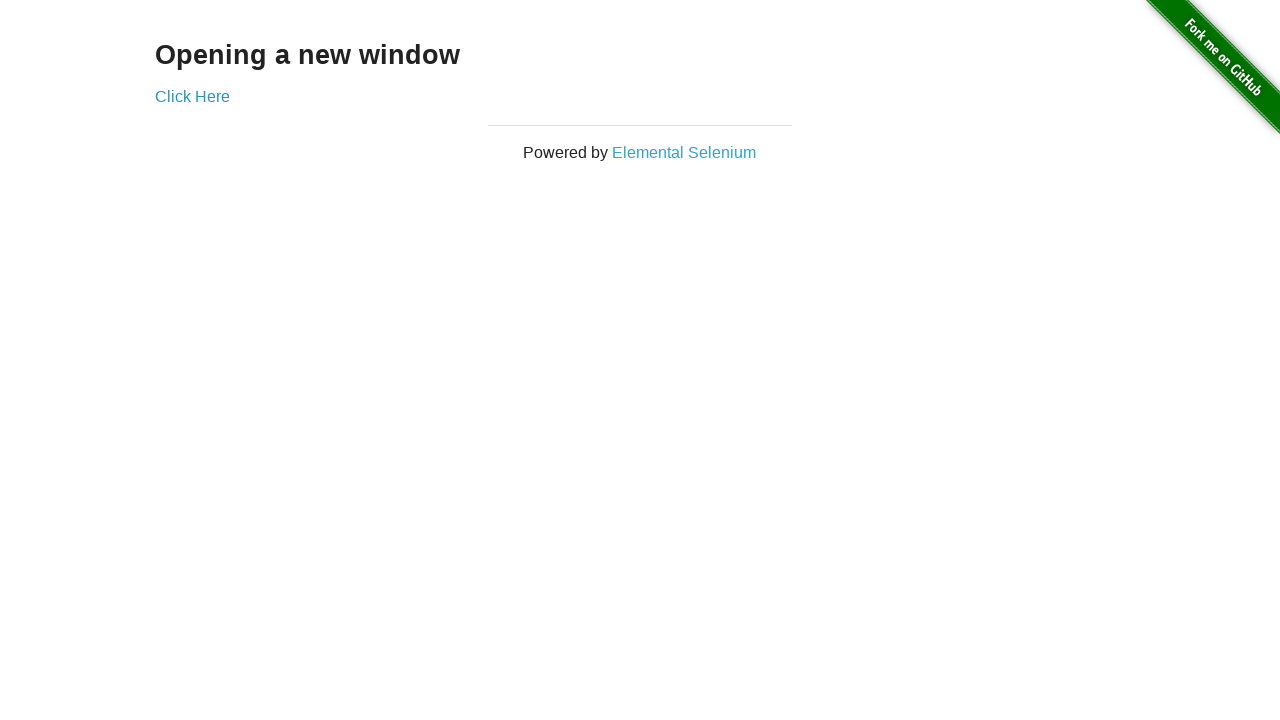

Switched to new window again
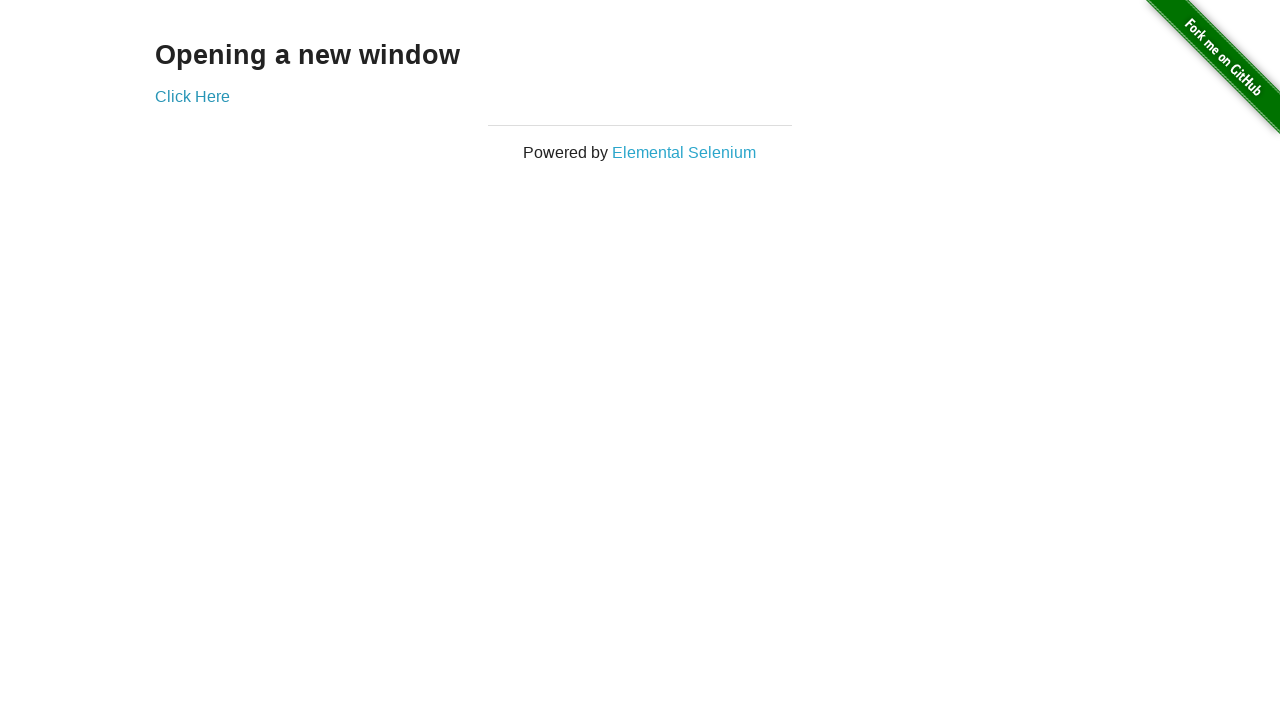

Switched back to original window again
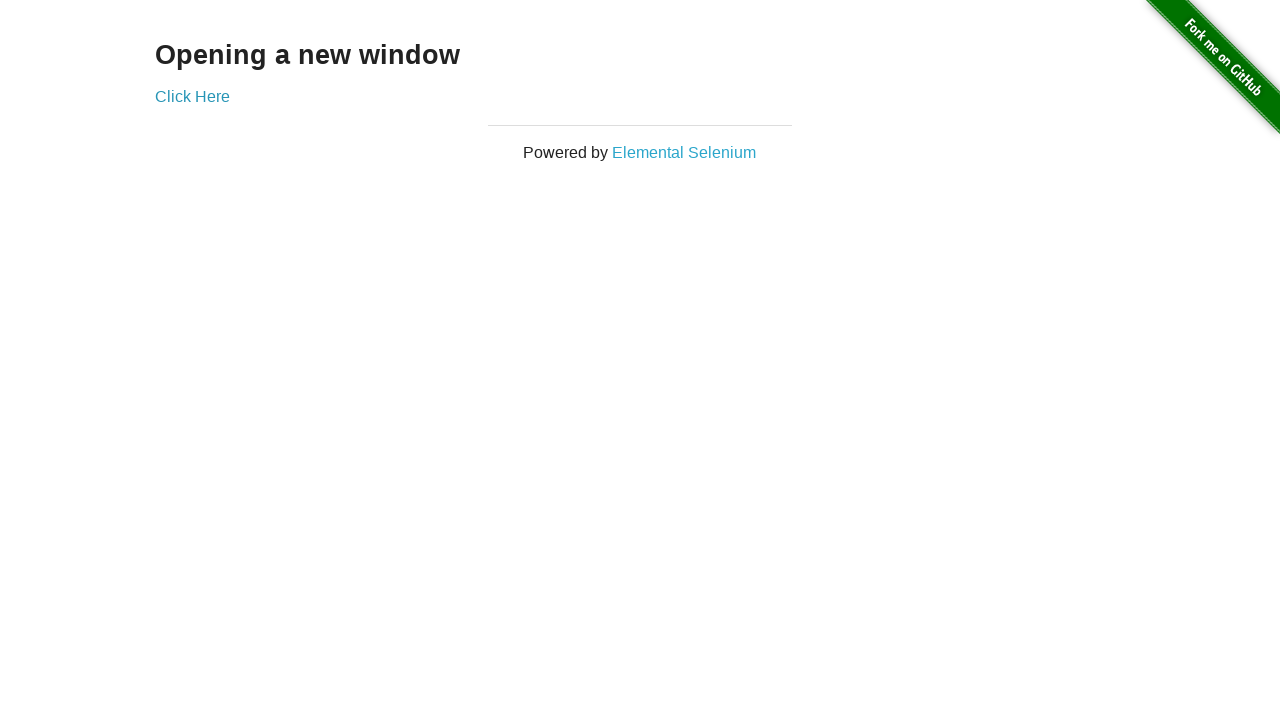

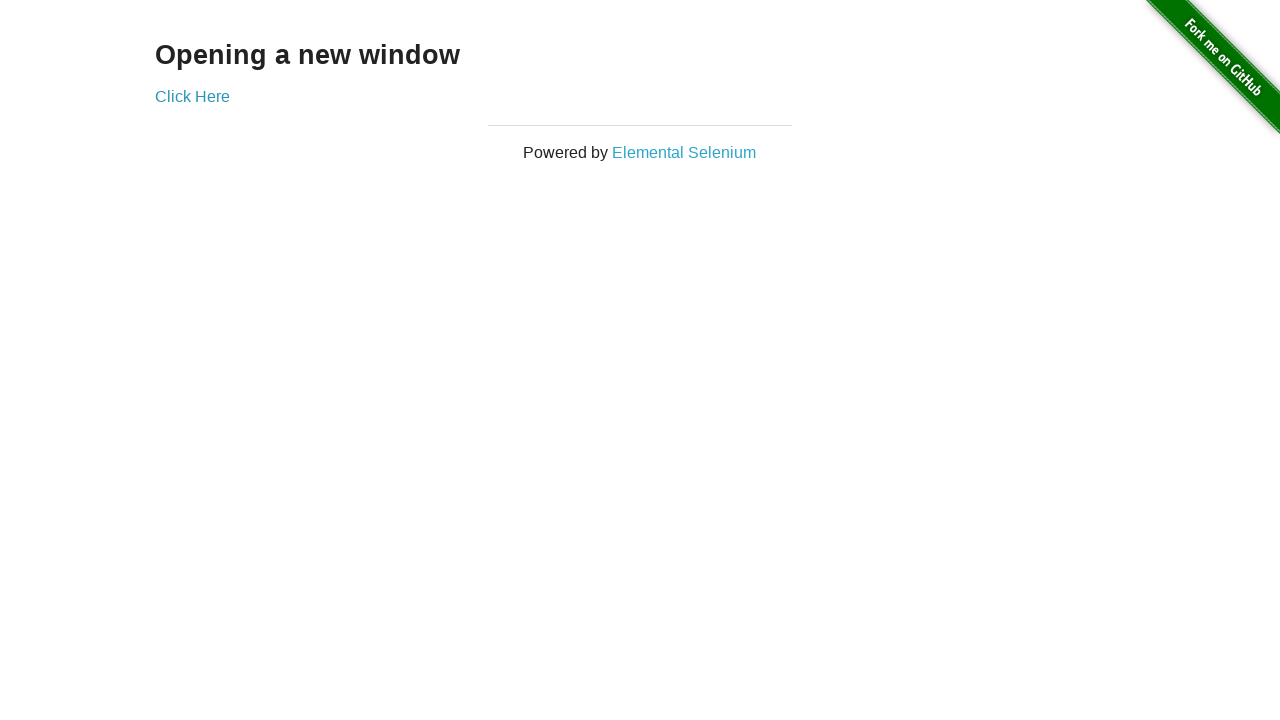